Tests subtraction operation on a calculator by entering two values and selecting the minus operation

Starting URL: https://www.globalsqa.com/angularJs-protractor/SimpleCalculator/

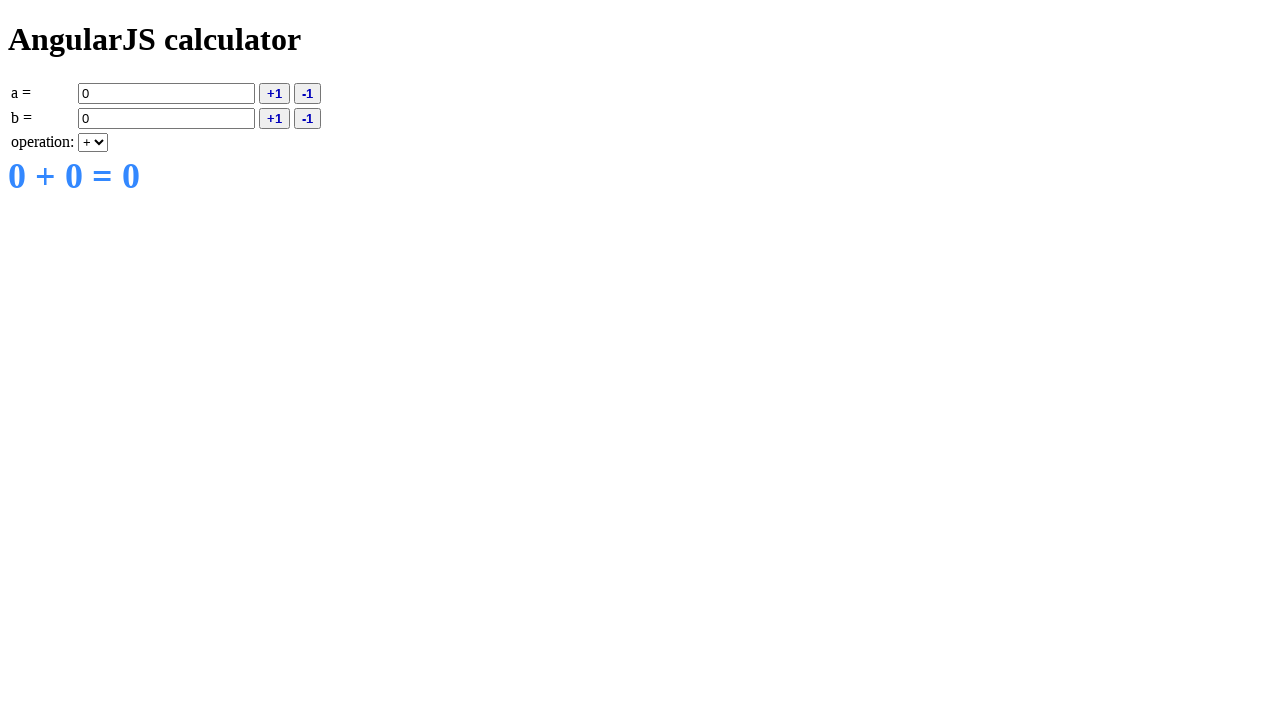

Entered first value '10' in field A on [ng-model='a']
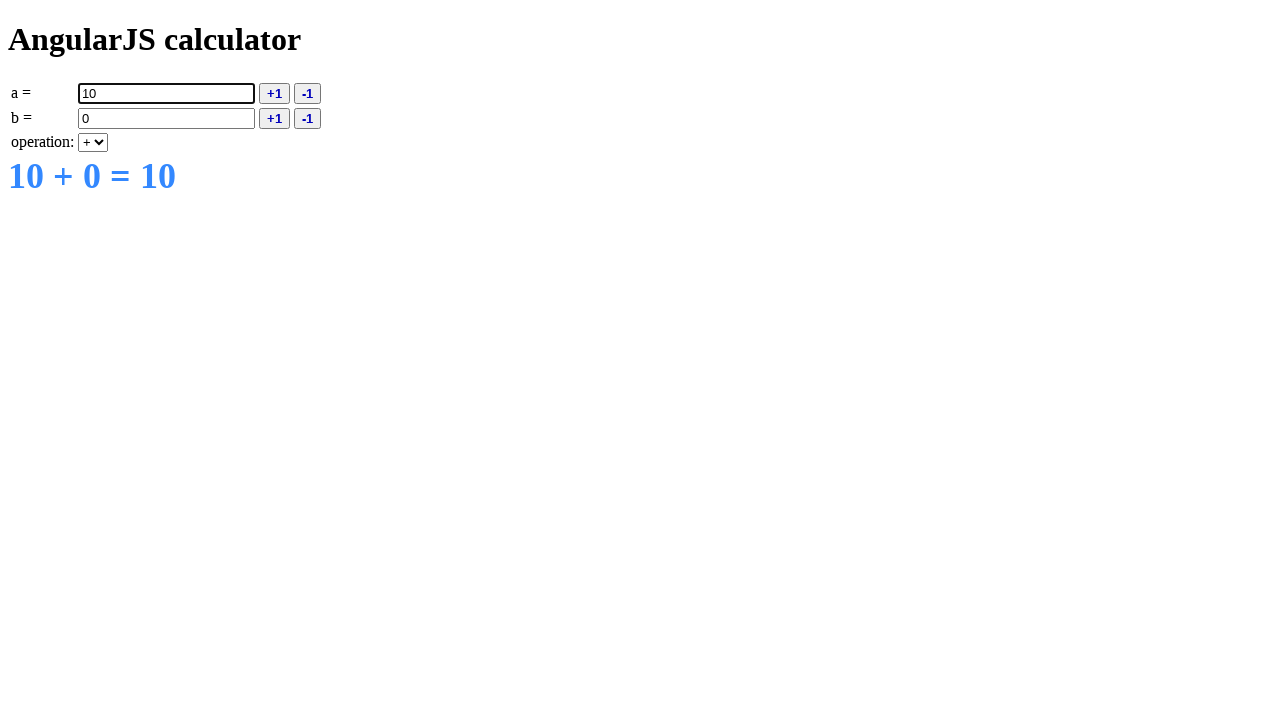

Entered second value '5' in field B on [ng-model='b']
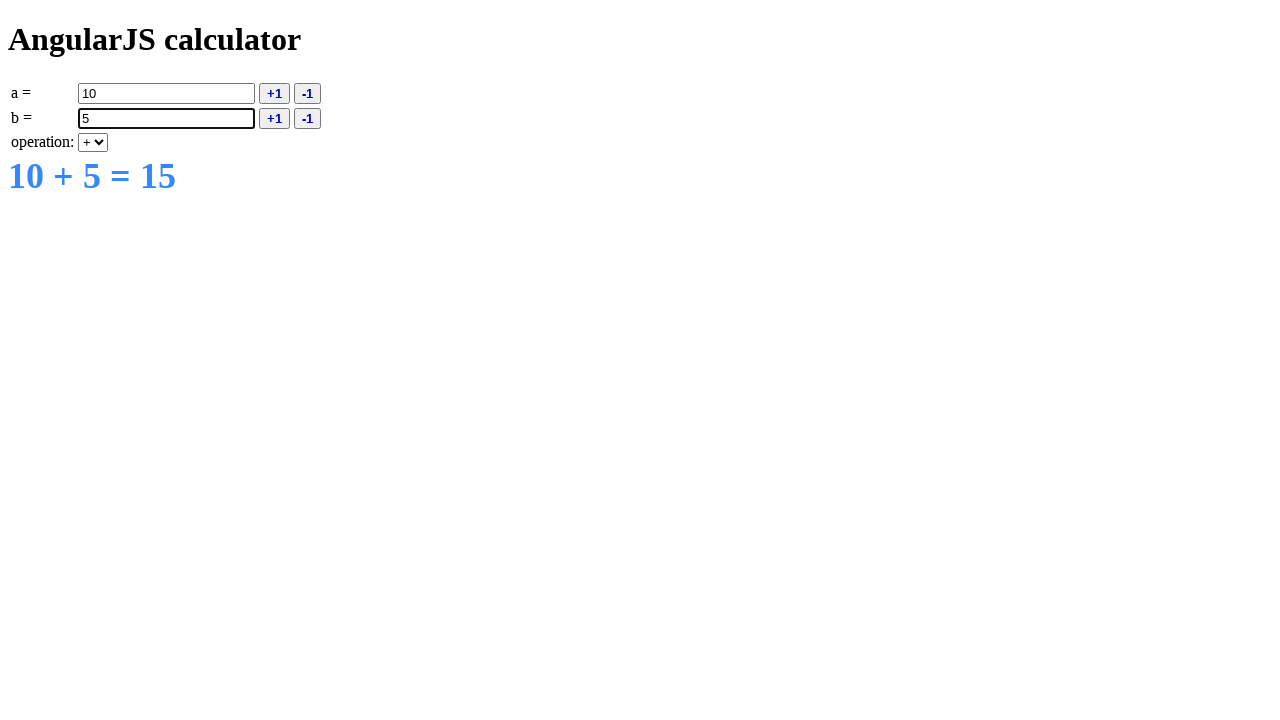

Selected subtraction (-) operation on [ng-model='operation']
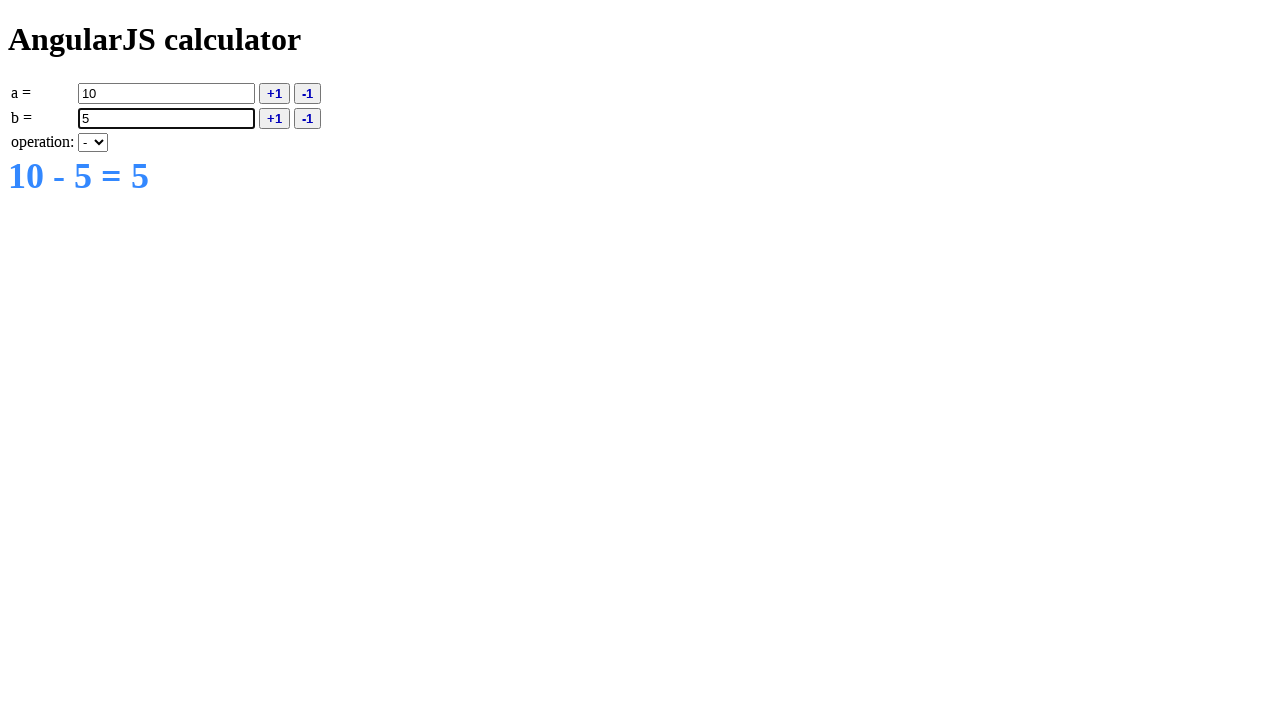

Result element loaded and displayed
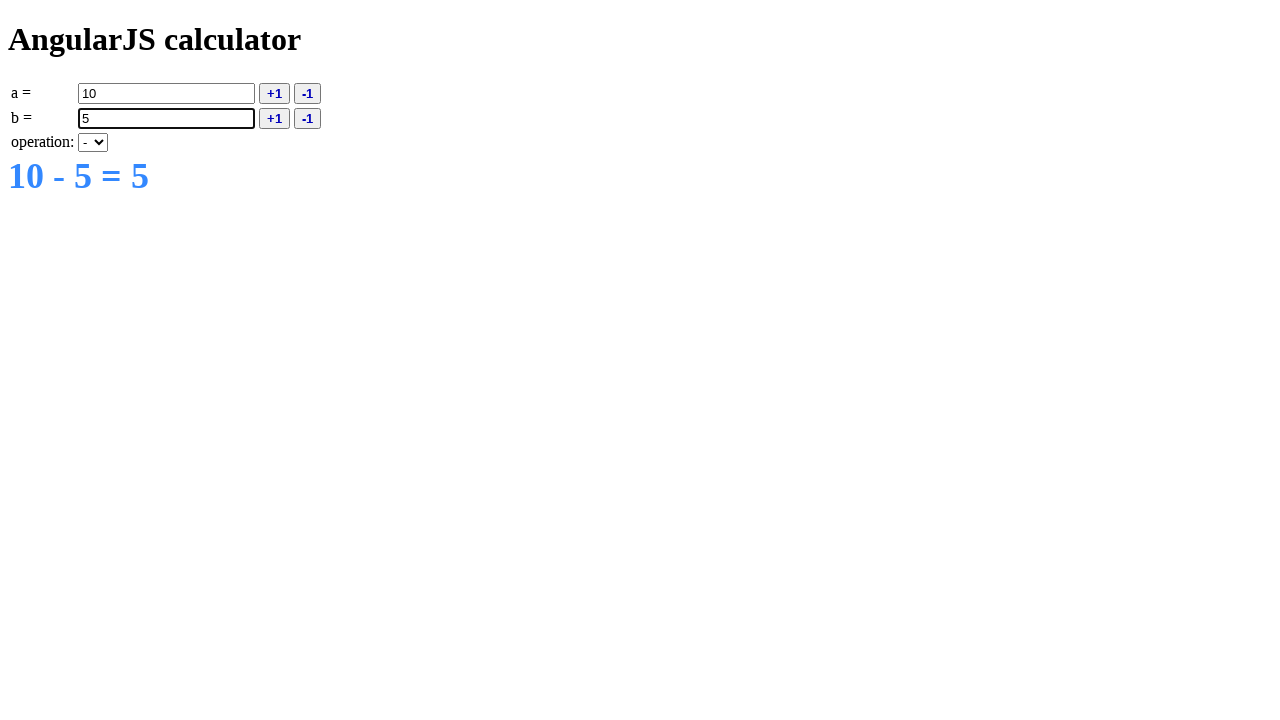

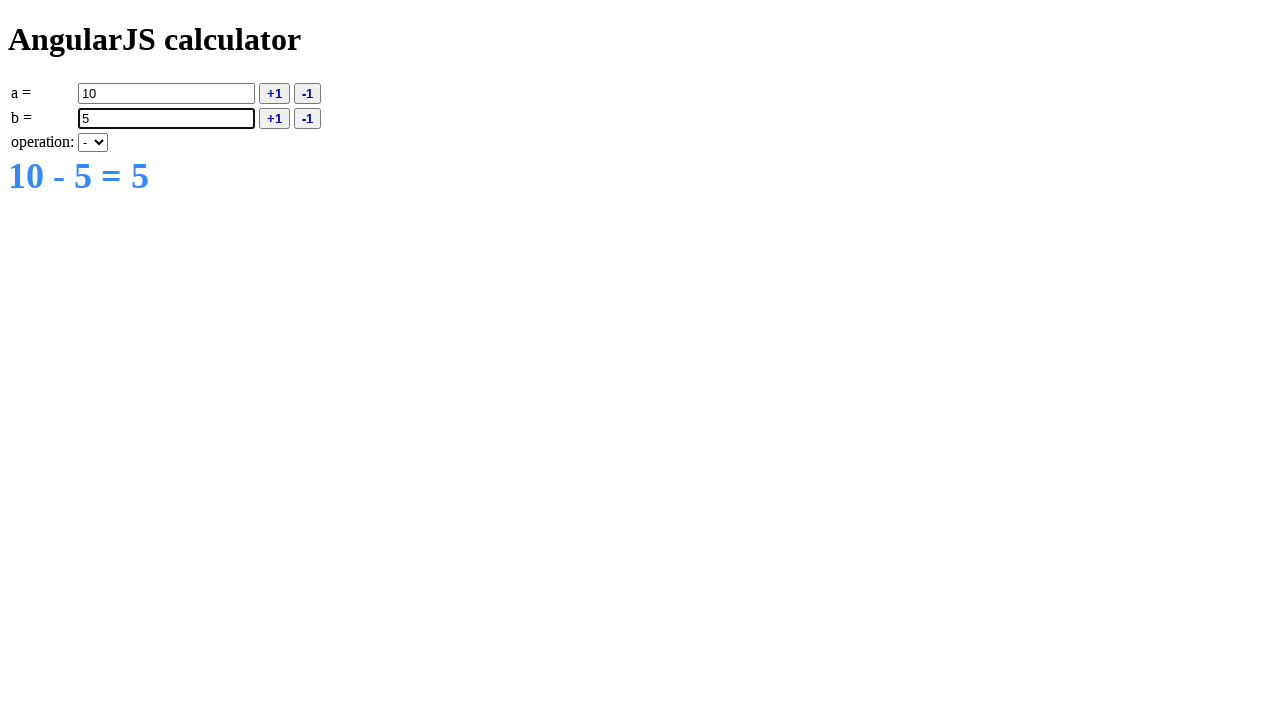